Tests submitting an answer to a Stepik online course quiz by filling in a textarea with the answer "get()" and clicking the submit button.

Starting URL: https://stepik.org/lesson/25969/step/12

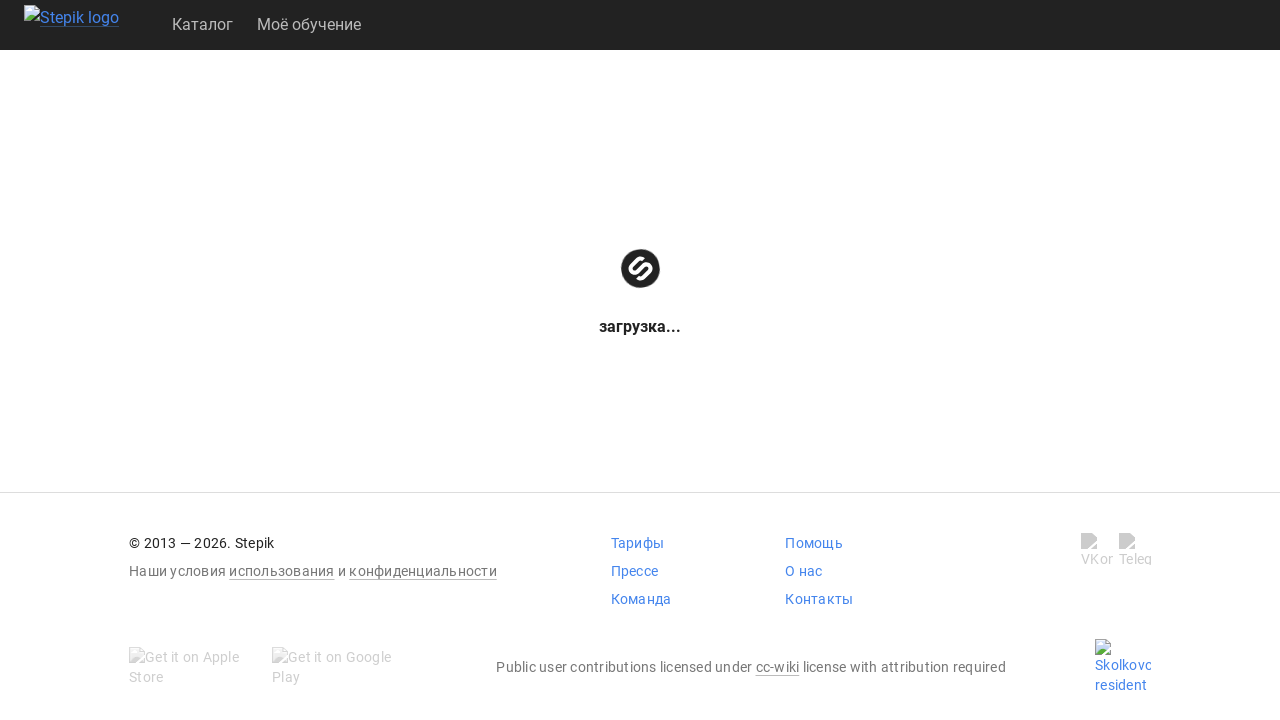

Waited for textarea to be available
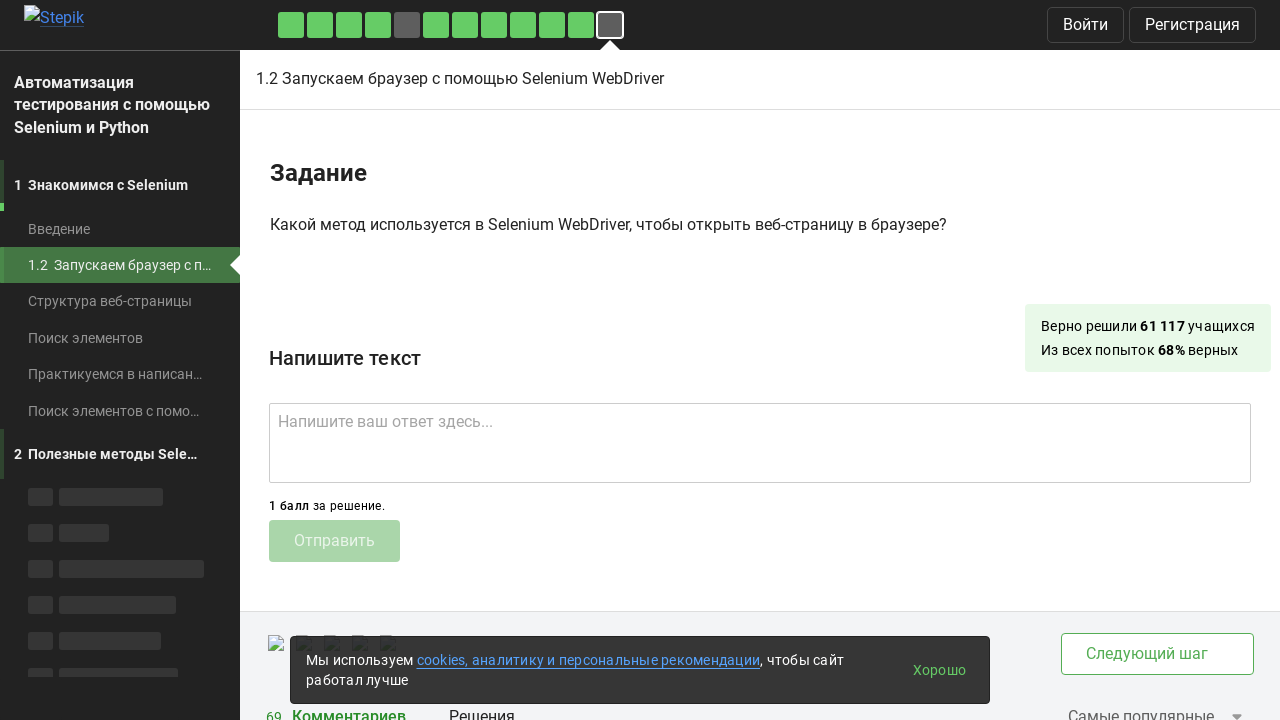

Filled textarea with answer 'get()' on .textarea
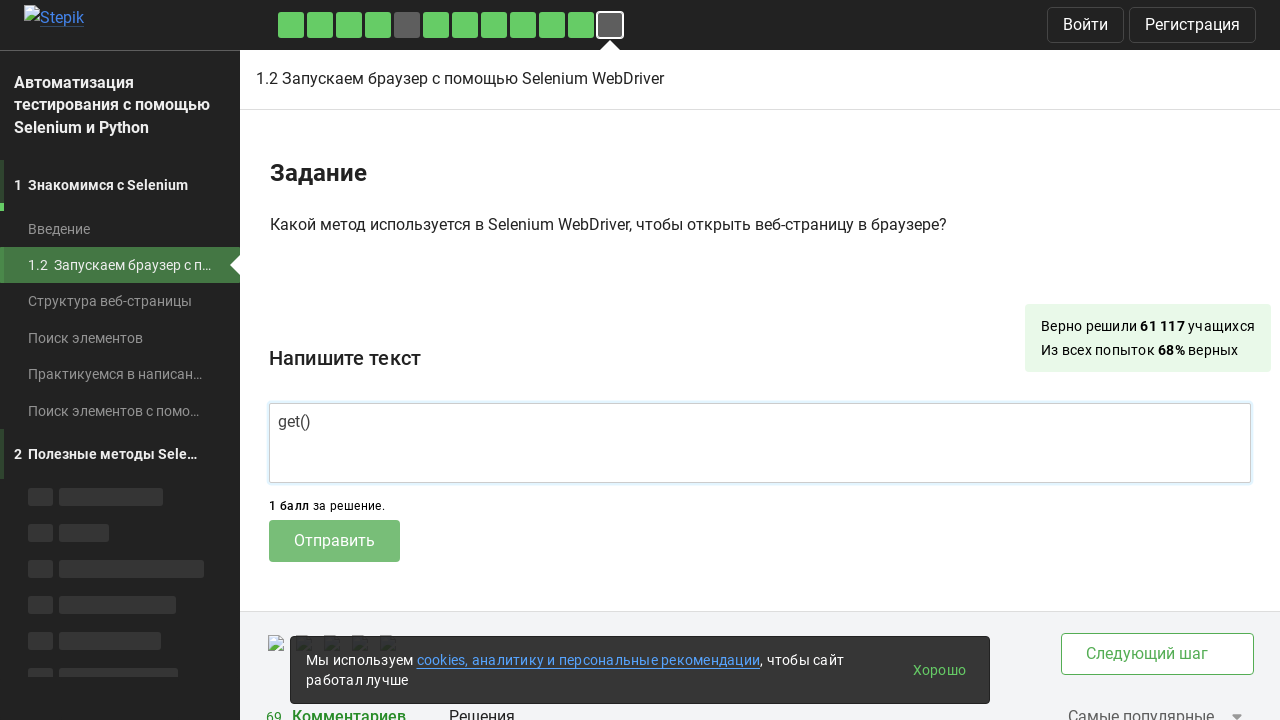

Waited for submit button to be available
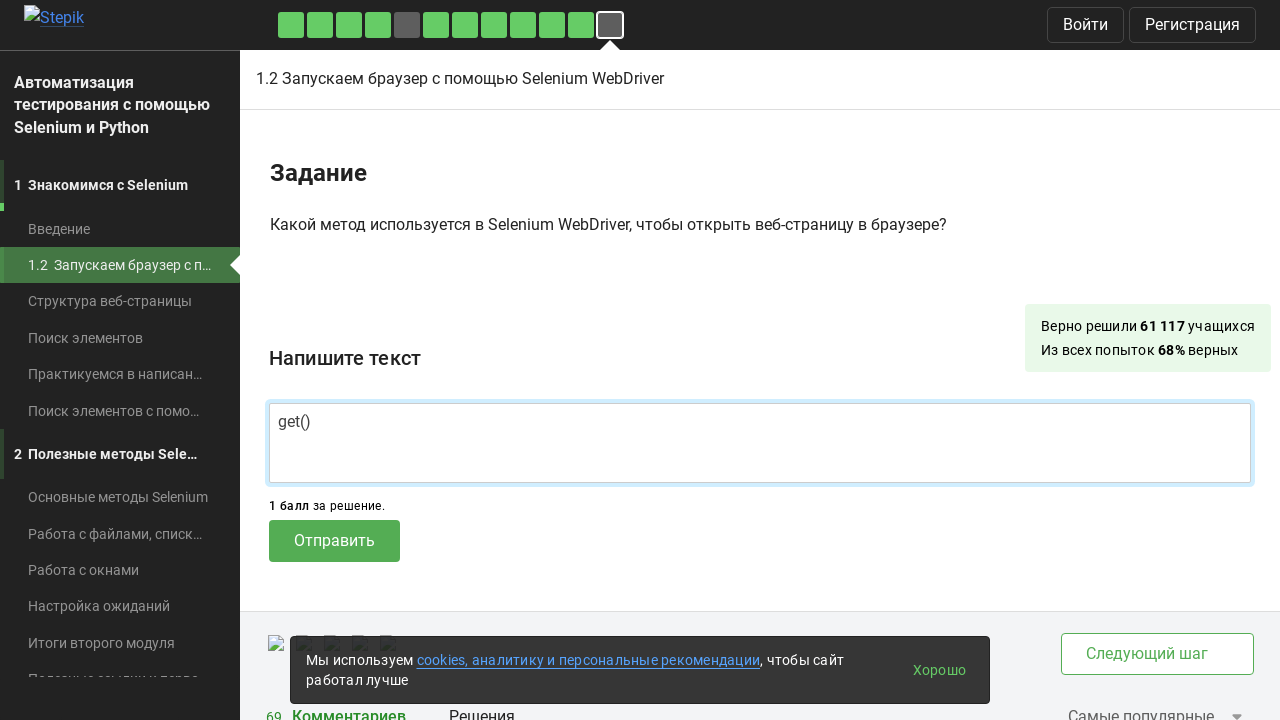

Clicked submit button to submit the answer at (334, 541) on .submit-submission
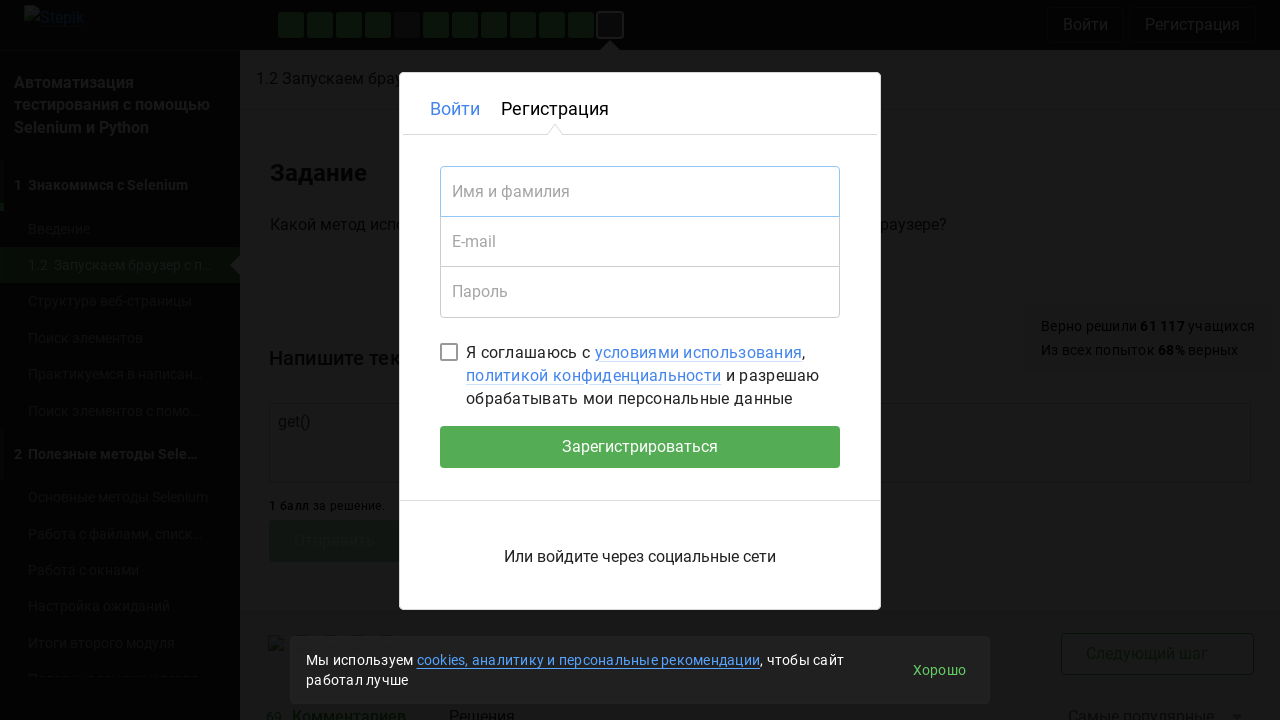

Waited 2 seconds for response/feedback to appear
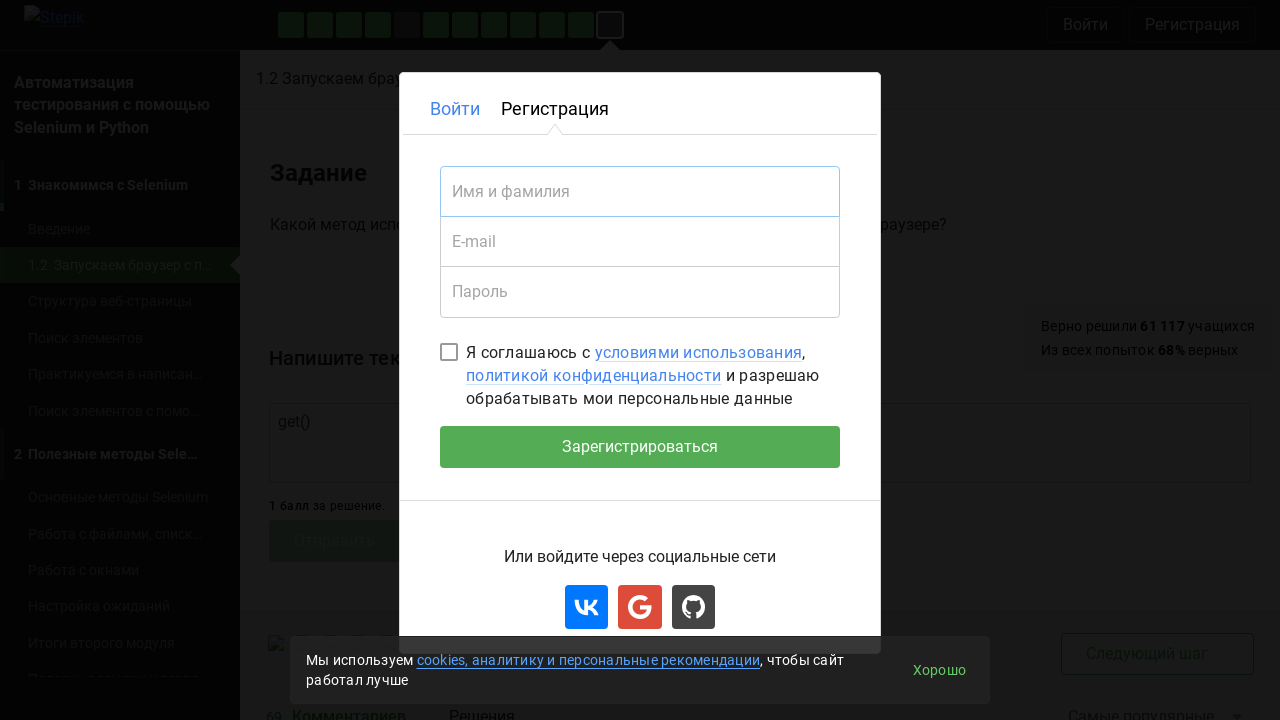

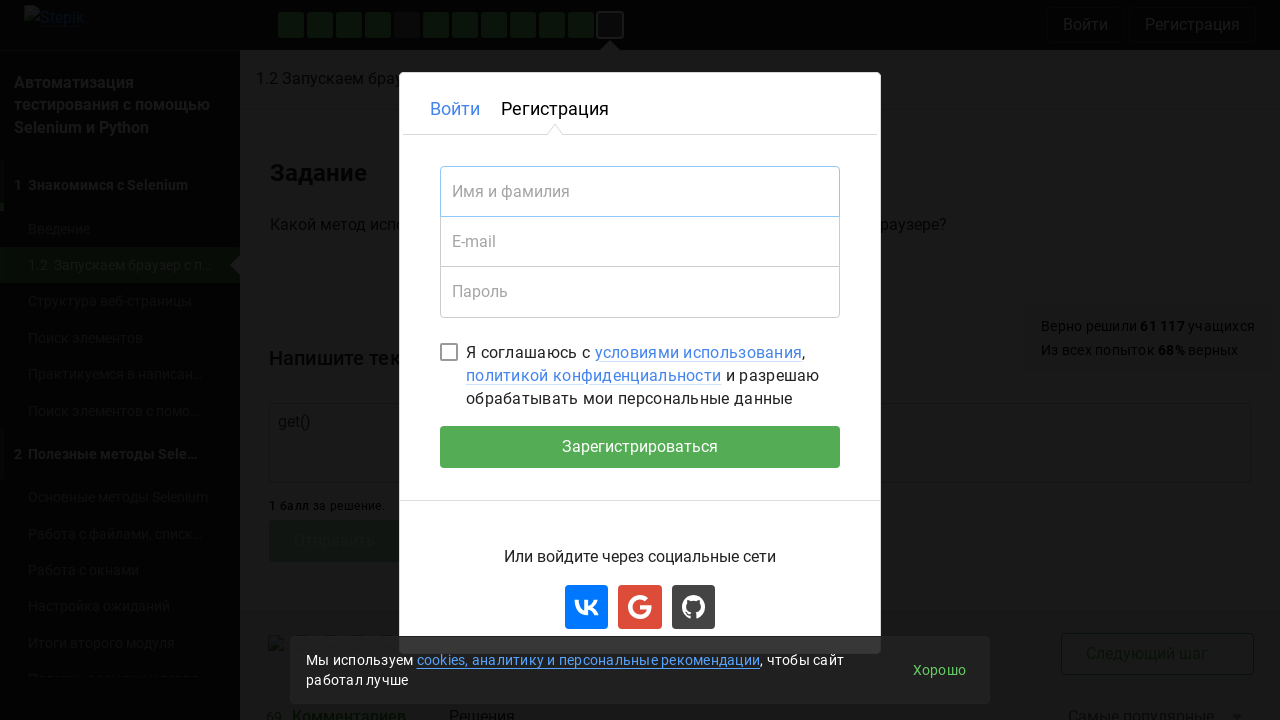